Clicks the Shadow DOM link and verifies navigation to the shadow DOM page

Starting URL: https://bonigarcia.dev/selenium-webdriver-java/

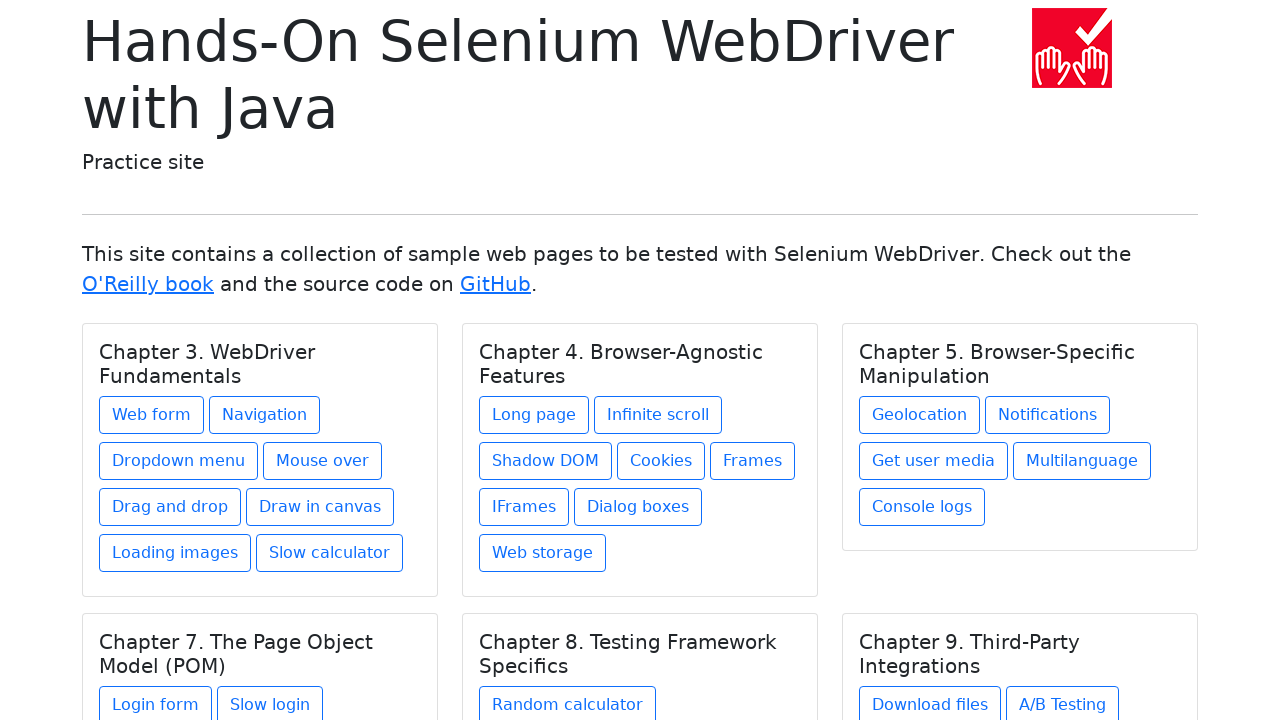

Clicked Shadow DOM link at (546, 461) on a[href='shadow-dom.html']
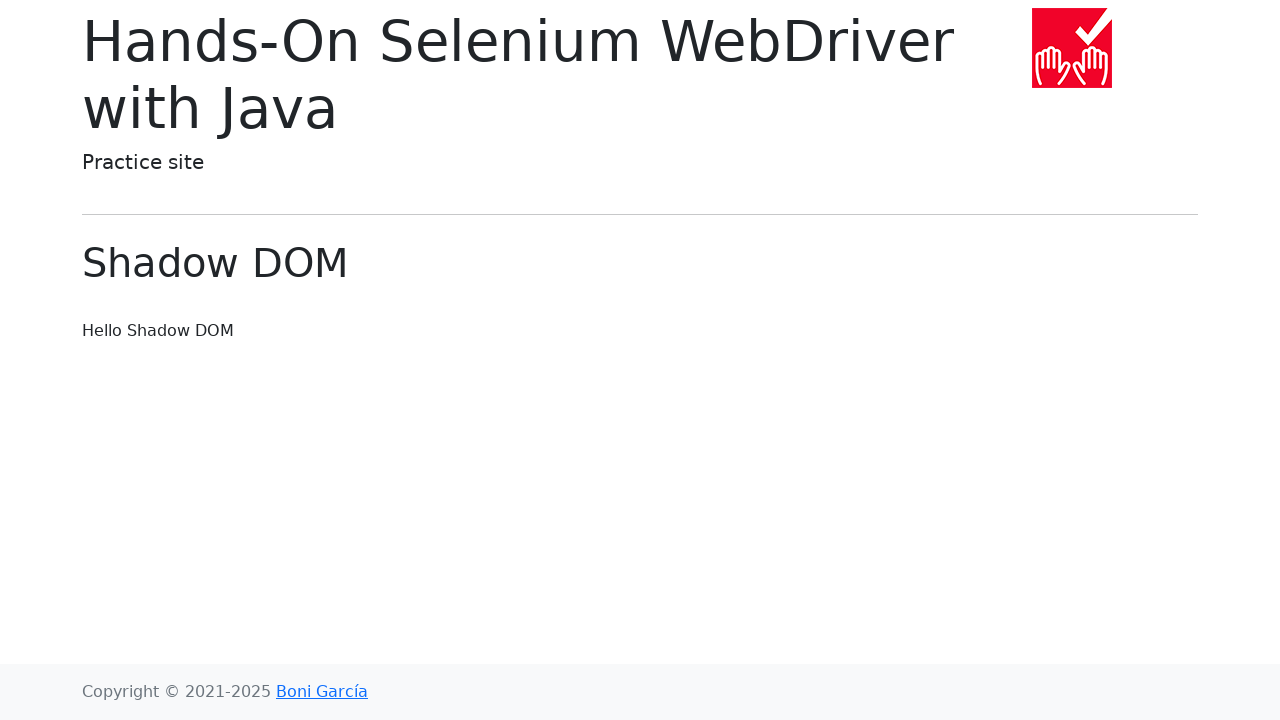

Shadow DOM page loaded - display heading found
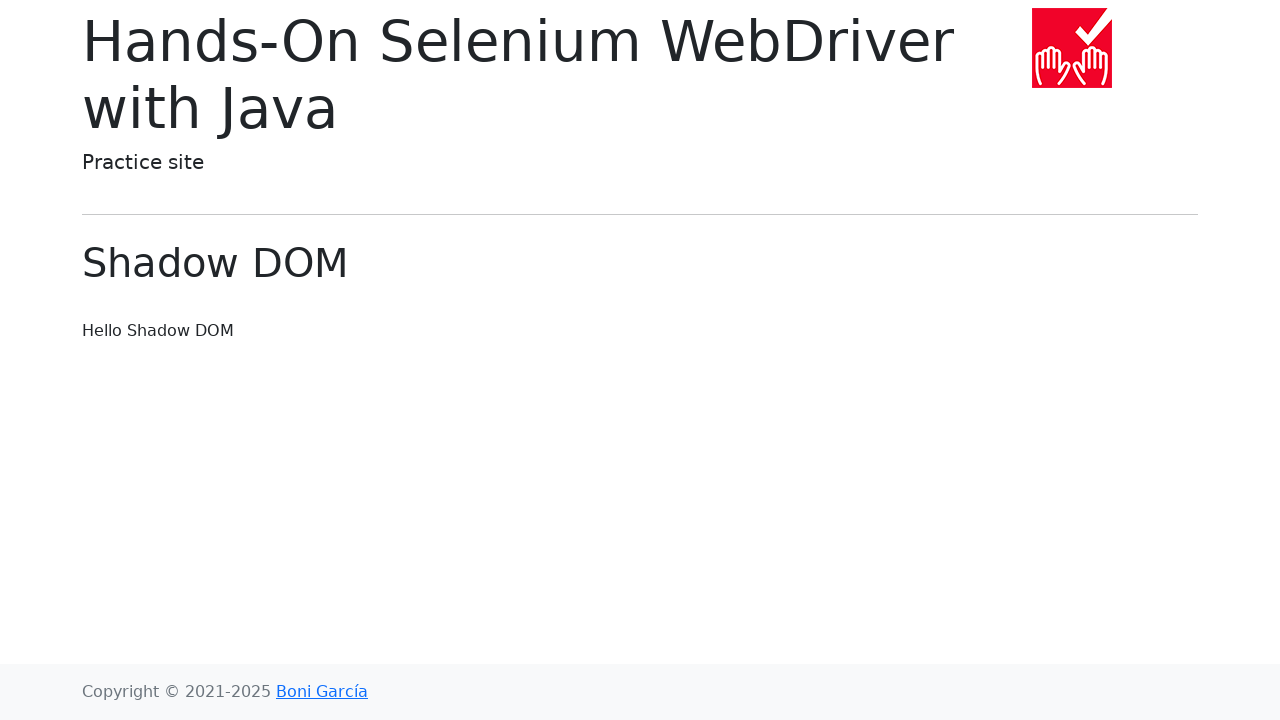

Verified navigation to shadow-dom.html page
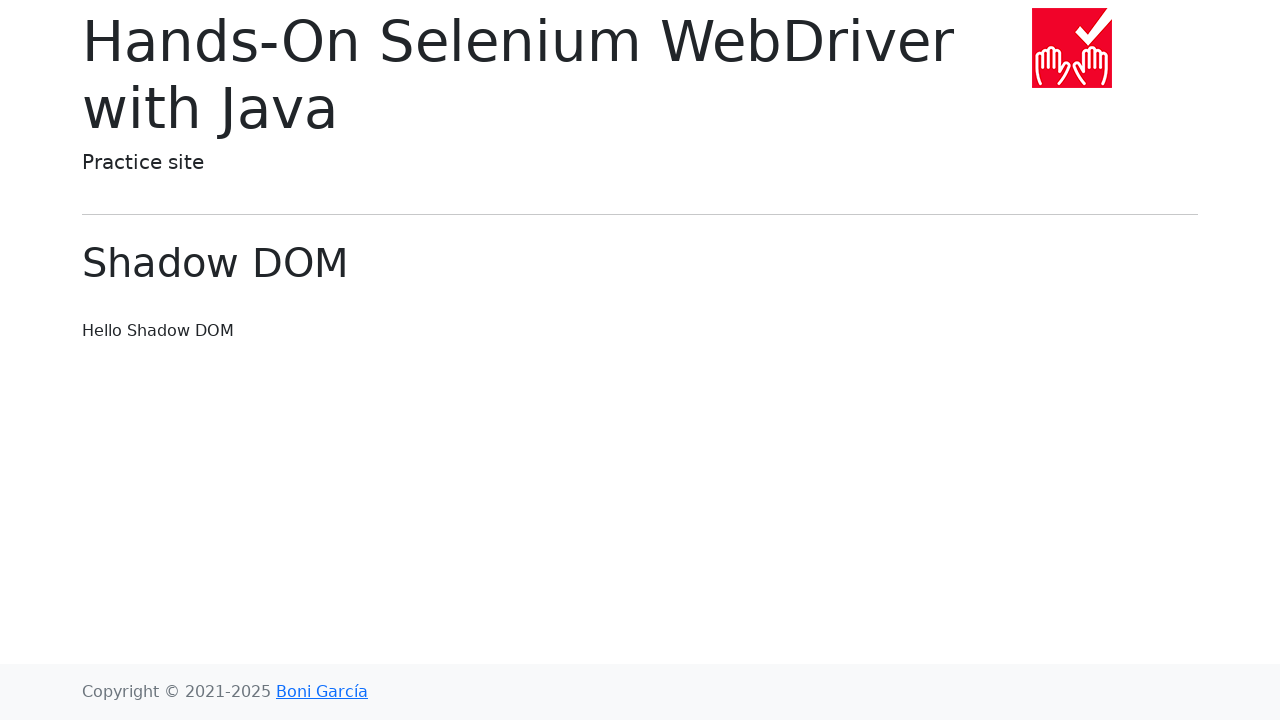

Verified page heading text is 'Shadow DOM'
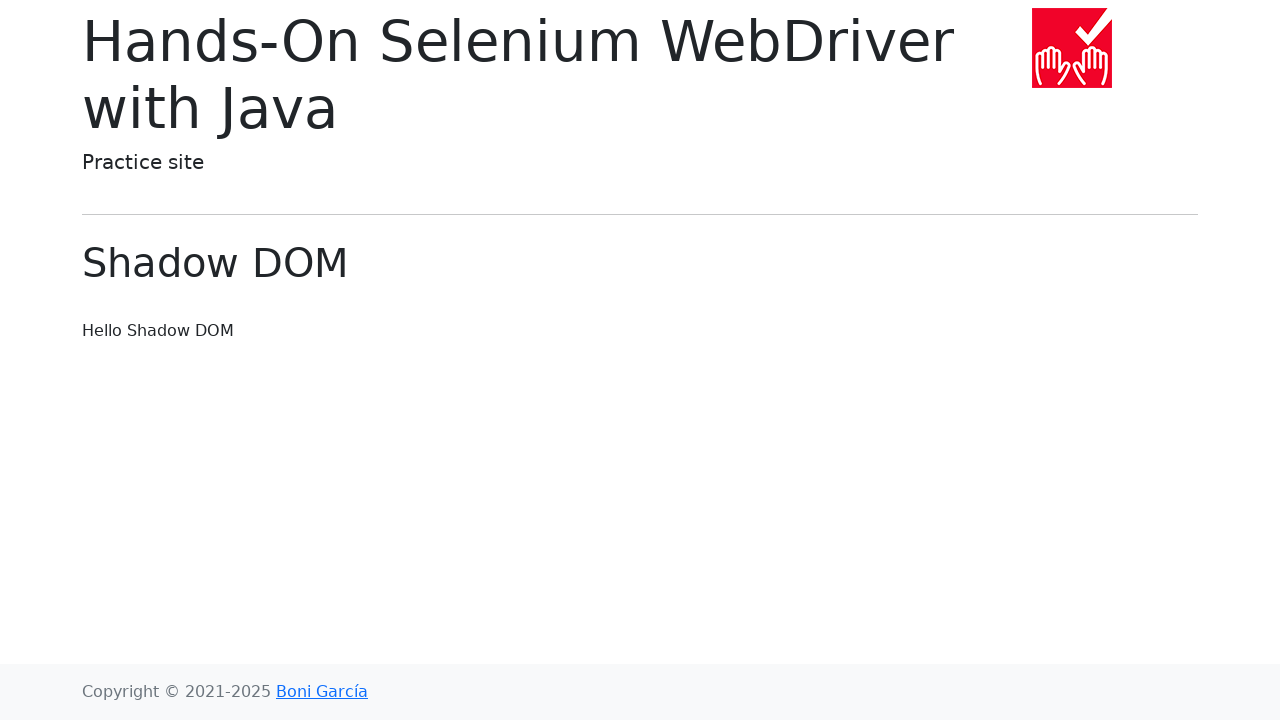

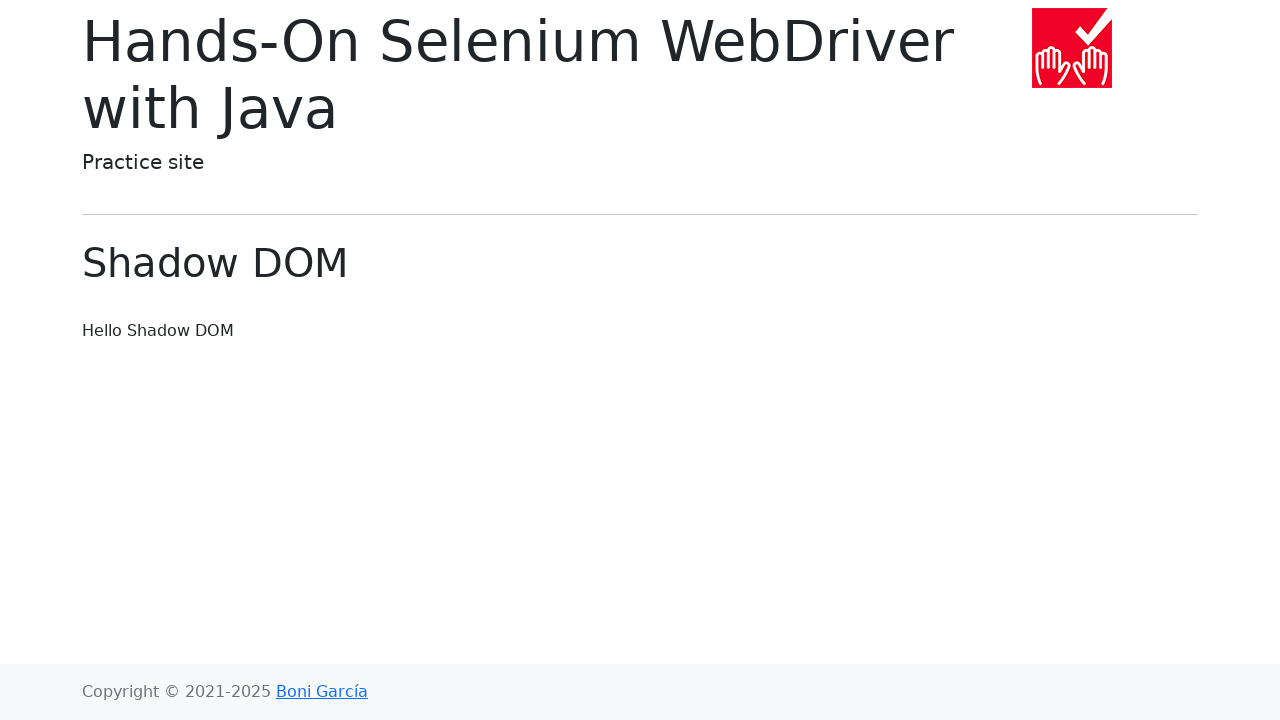